Tests JavaScript prompt dialog by entering text and accepting it

Starting URL: https://automationfc.github.io/basic-form/index.html

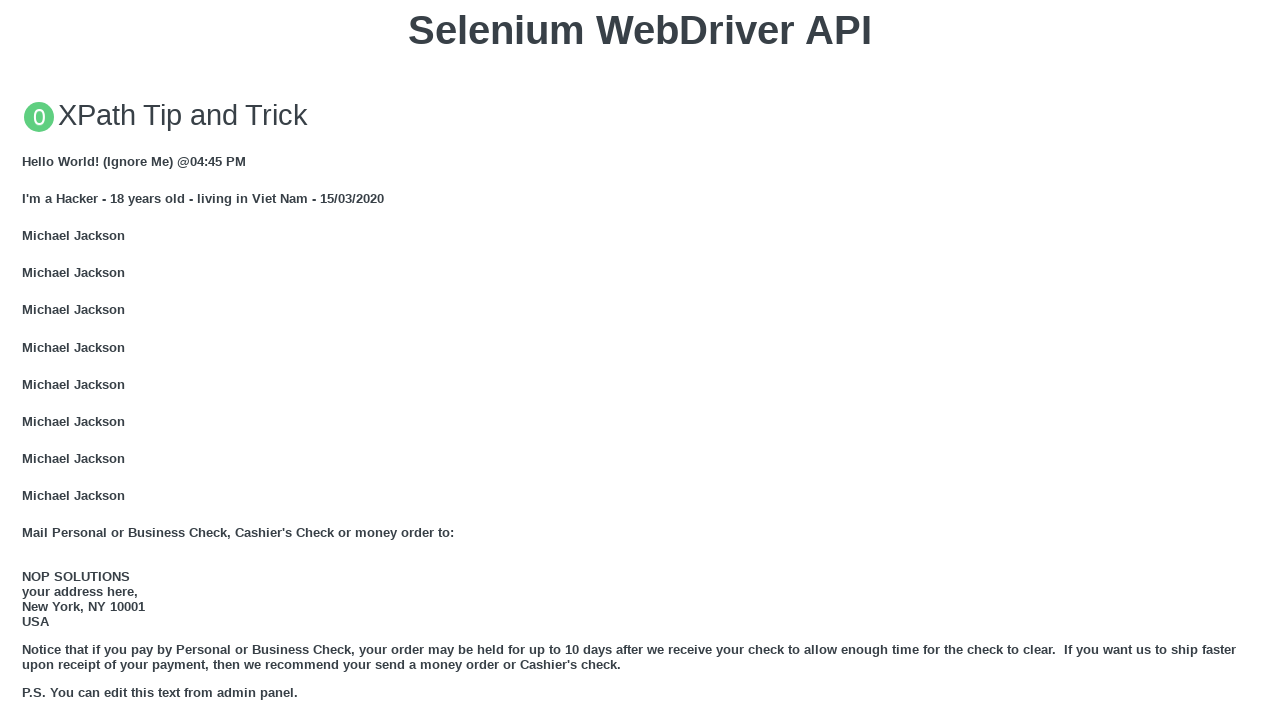

Set up dialog handler to accept prompt with text 'Automation Tester'
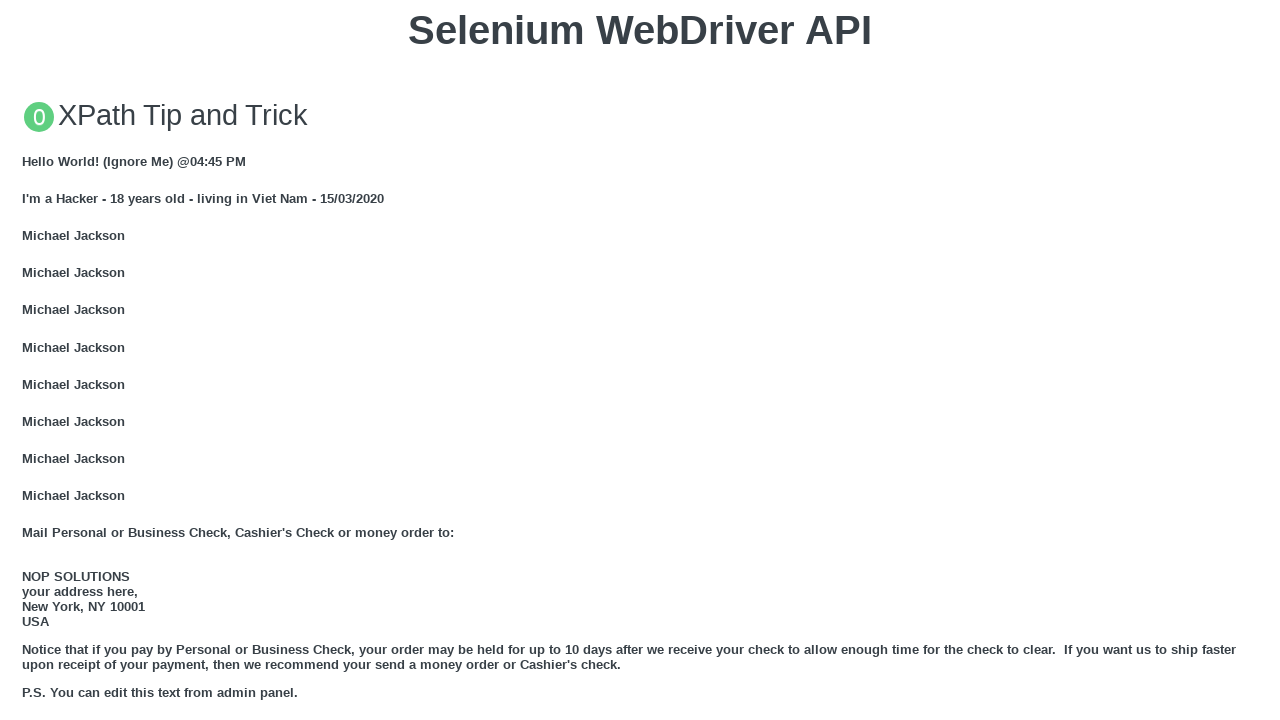

Clicked button to trigger JavaScript prompt dialog at (640, 360) on button:has-text('Click for JS Prompt')
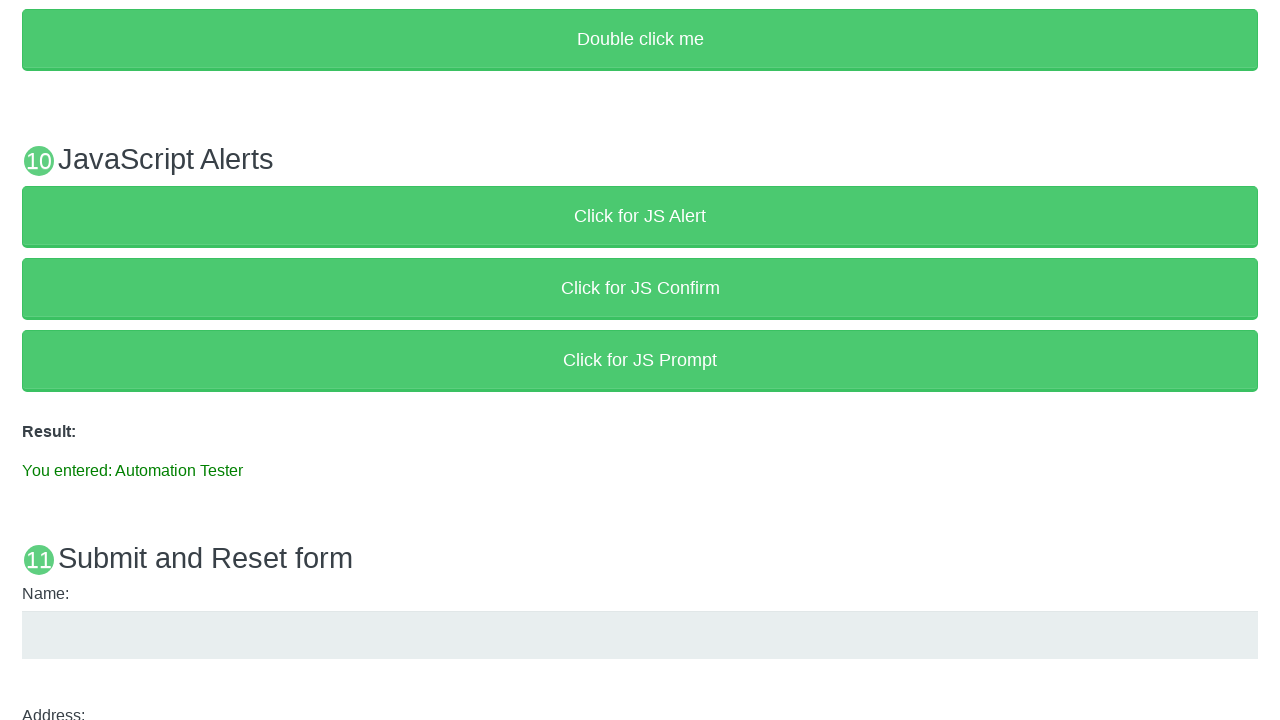

Verified result text matches entered text: 'You entered: Automation Tester'
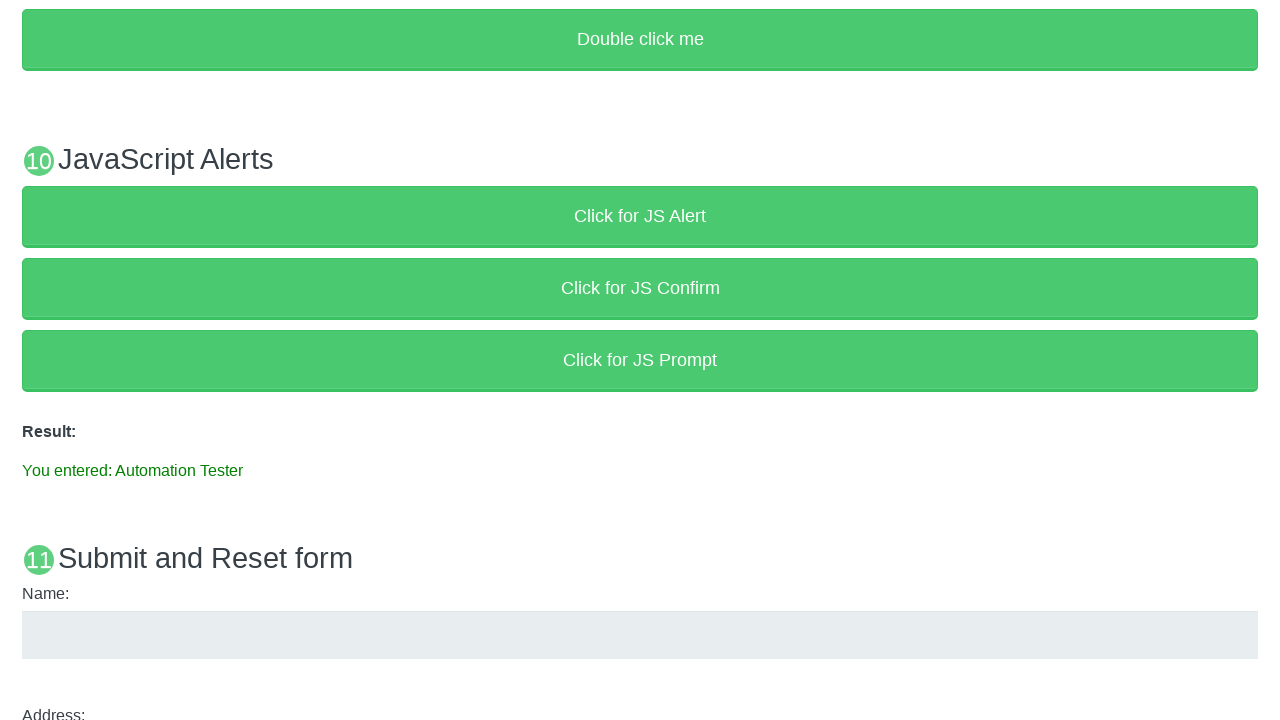

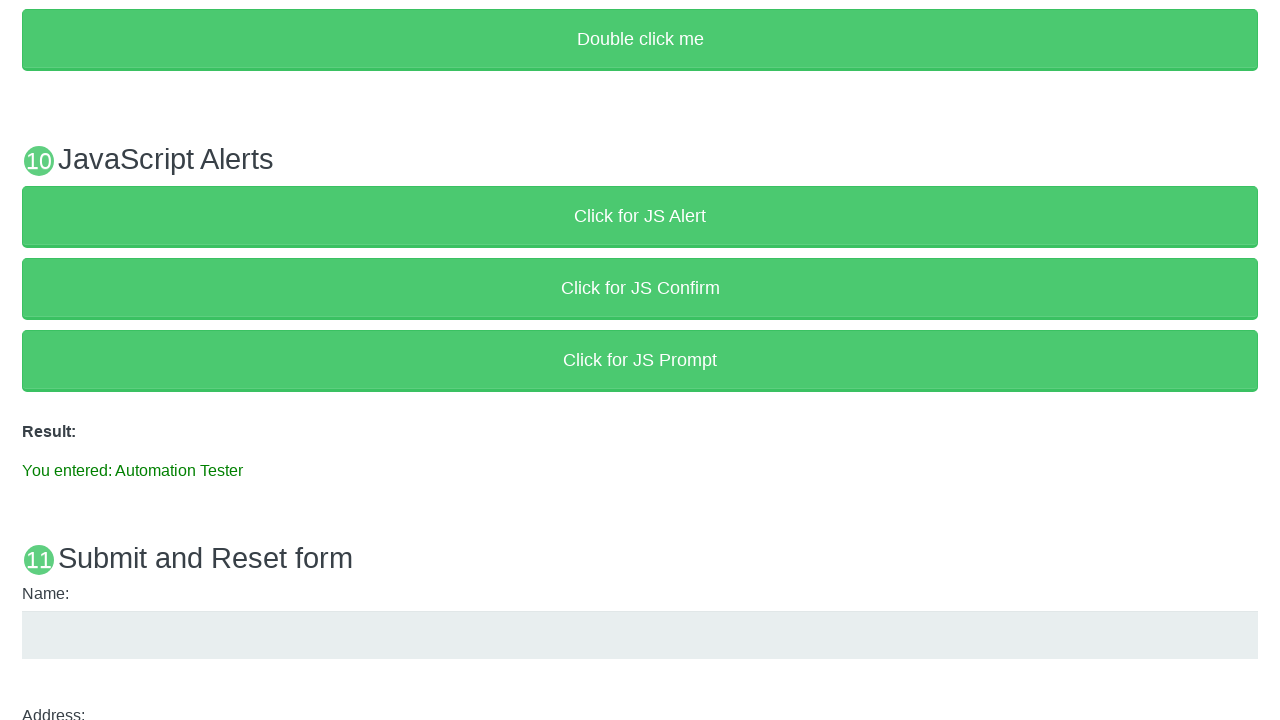